Tests scrolling functionality and validates that the sum of values in a table column matches the displayed total amount

Starting URL: https://rahulshettyacademy.com/AutomationPractice/

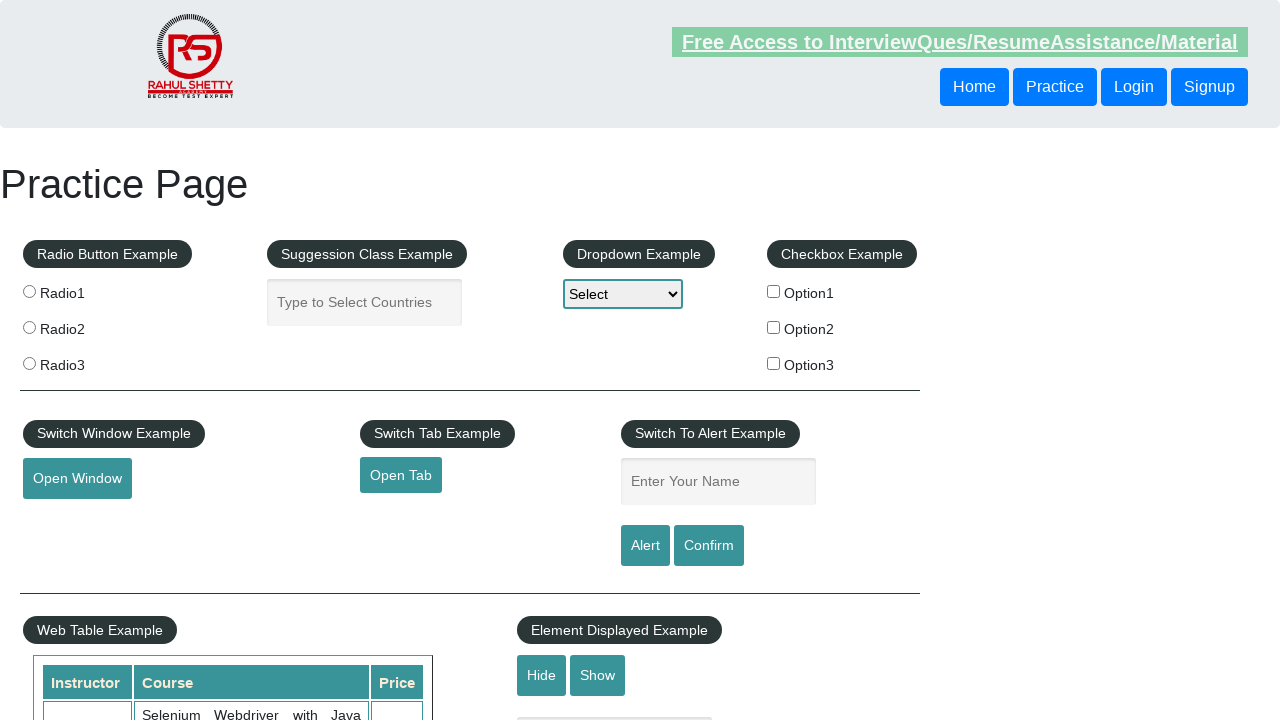

Scrolled down the page by 500 pixels
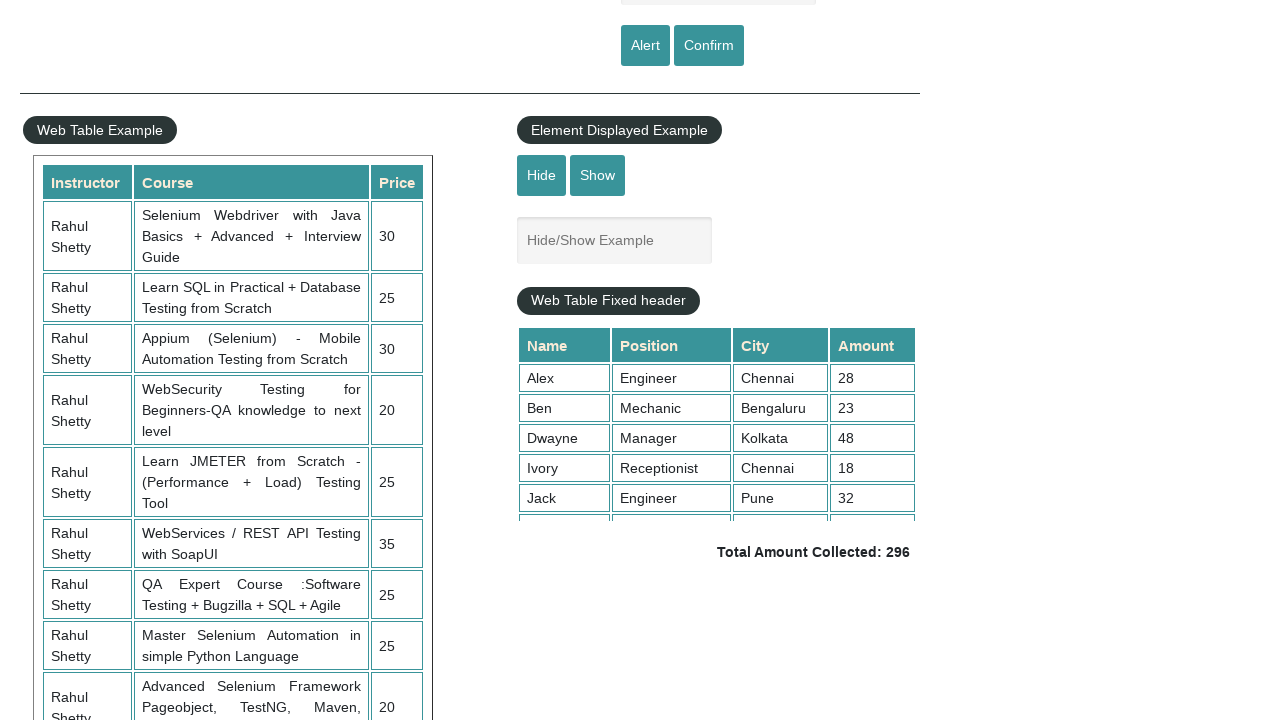

Scrolled within the table container by 600 pixels
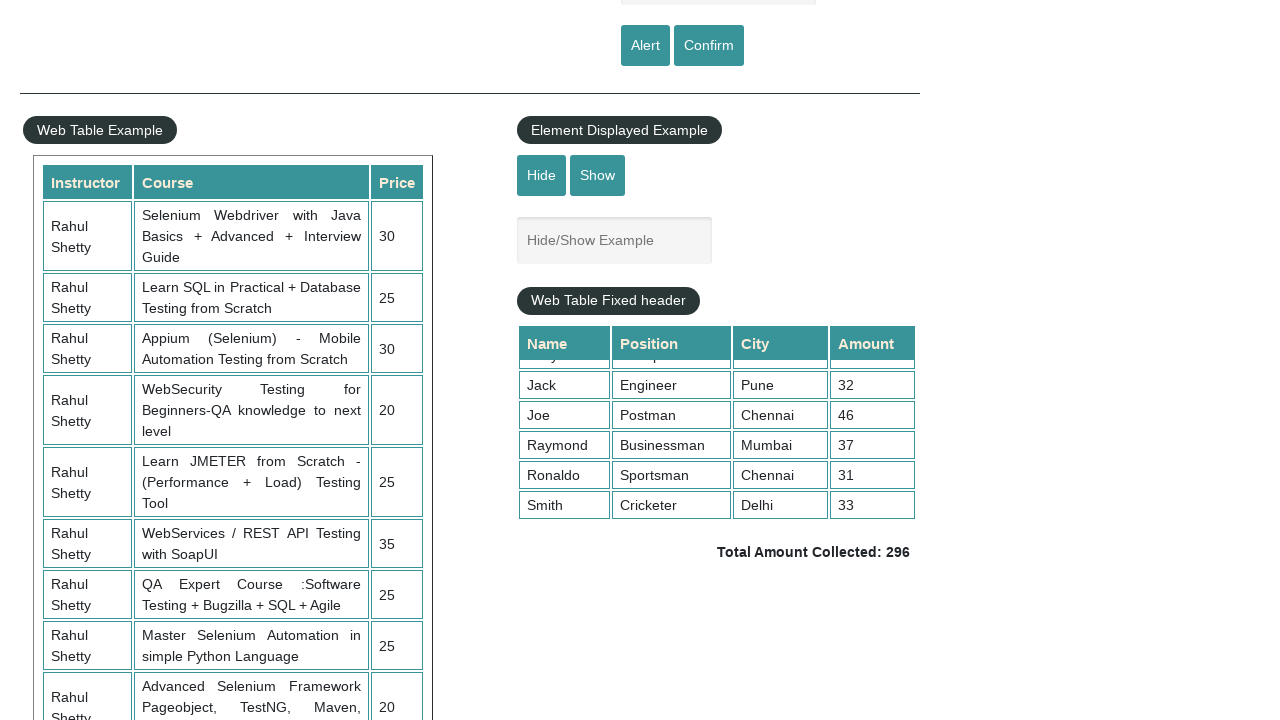

Table with class 'tableFixHead' is visible
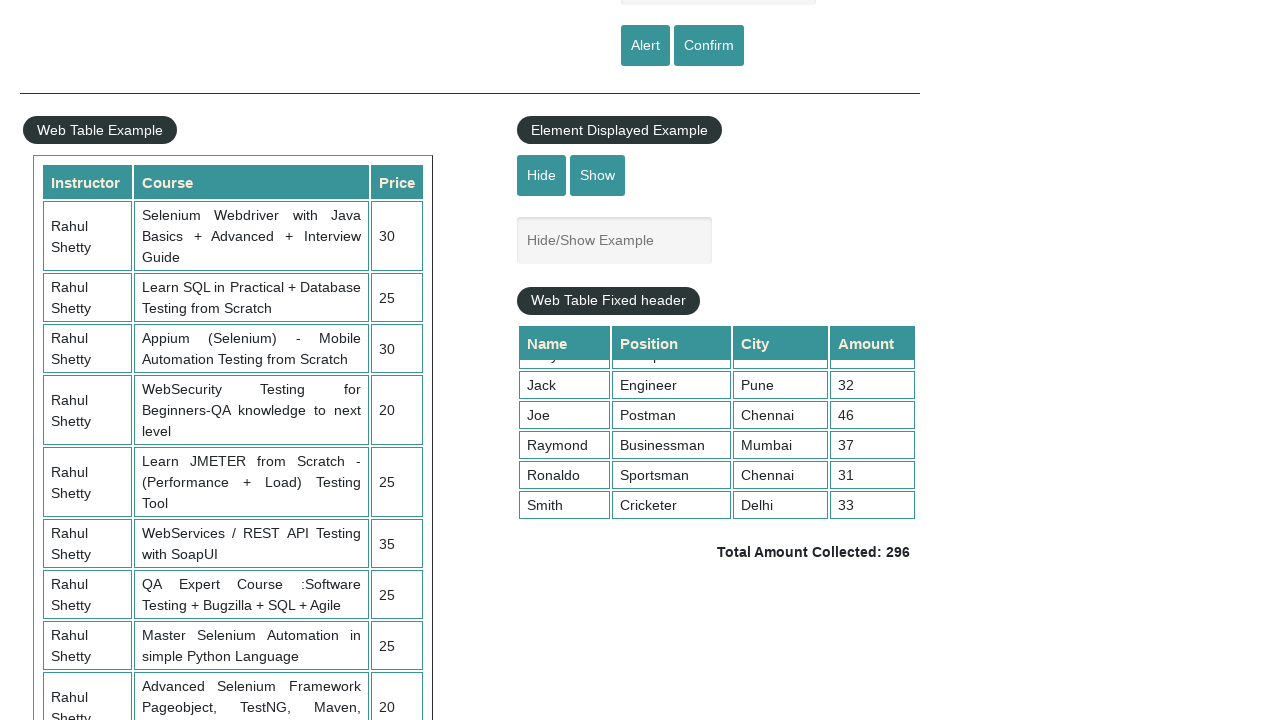

Retrieved all values from the 4th column of the table
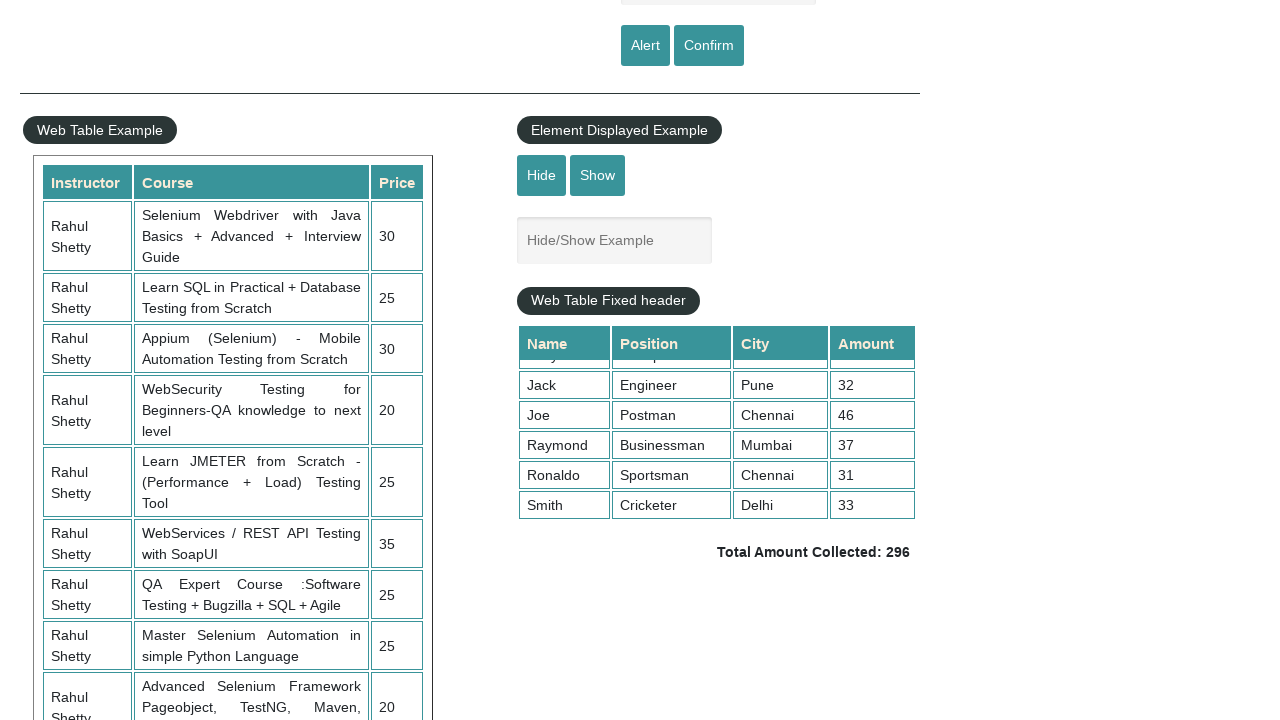

Calculated sum of column values: 296
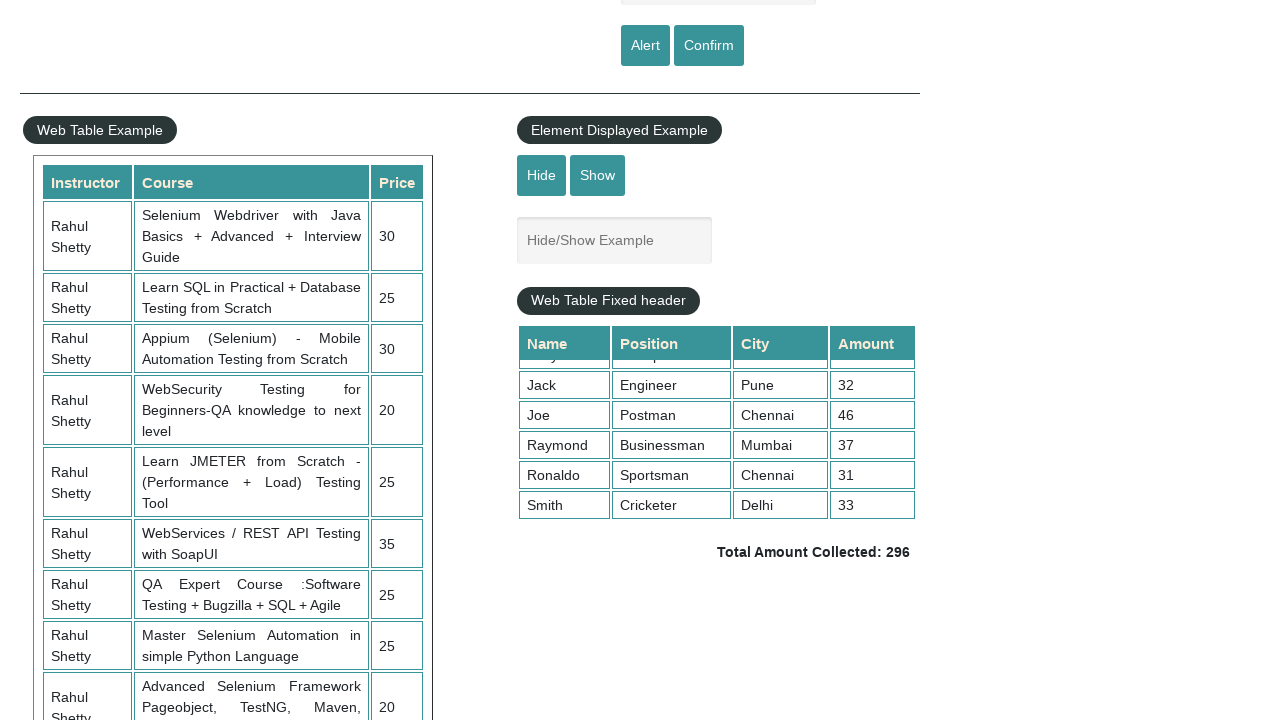

Retrieved the displayed total amount text
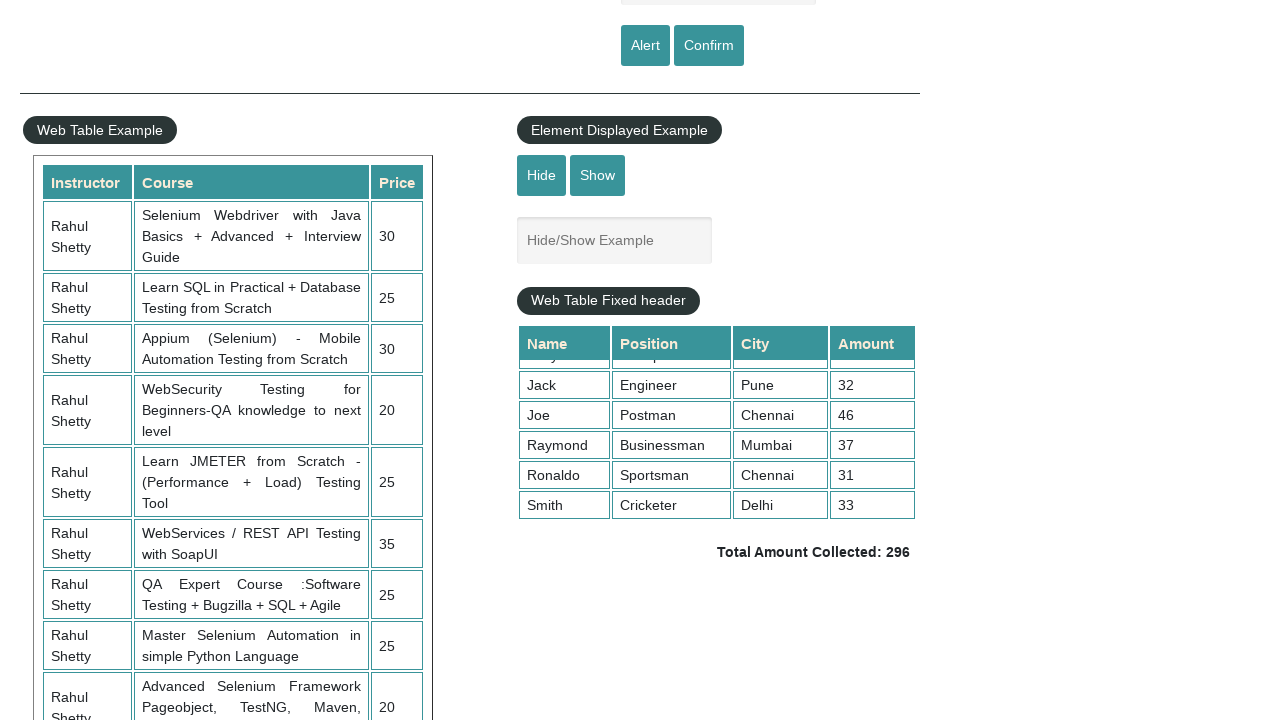

Parsed total amount from text: 296
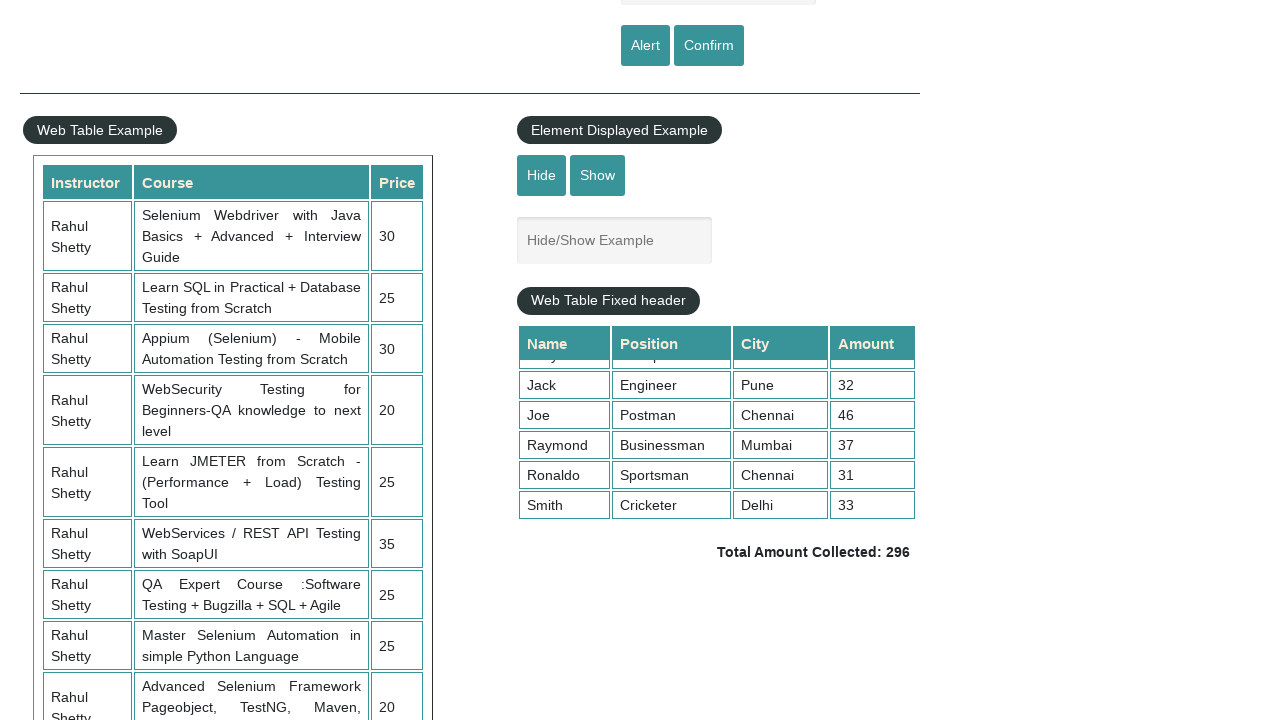

Verified that calculated sum (296) matches displayed total (296)
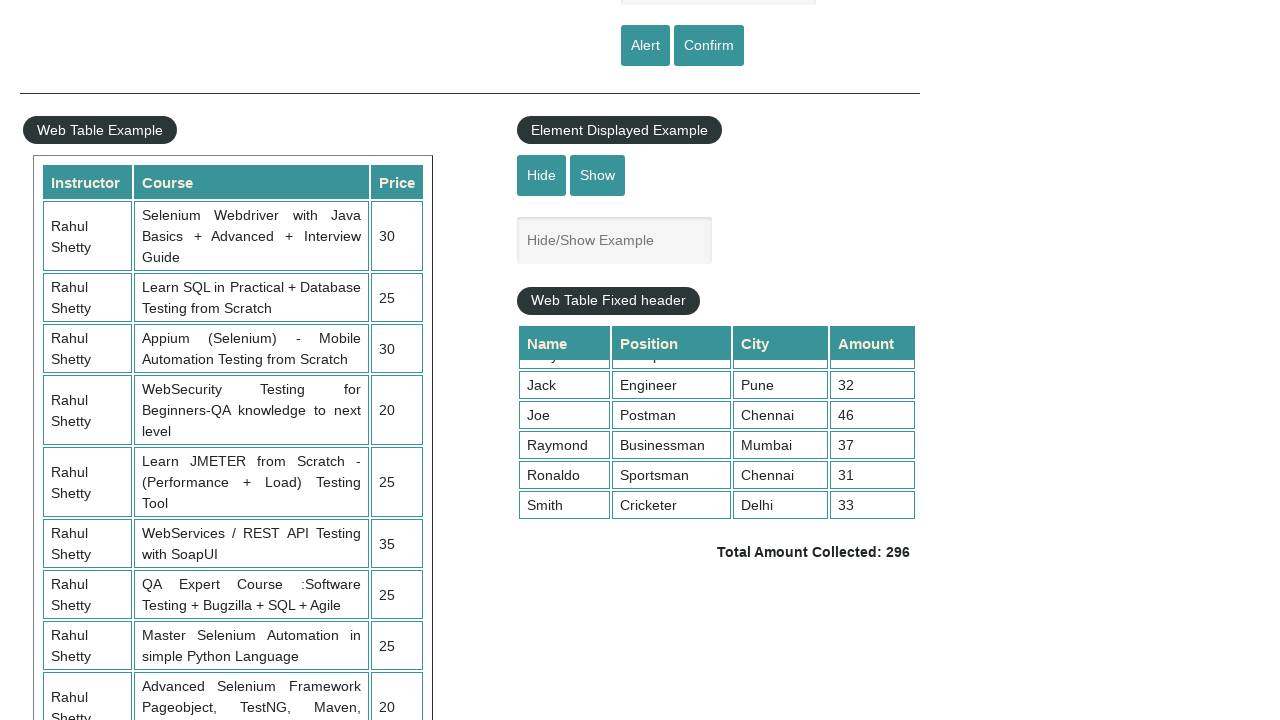

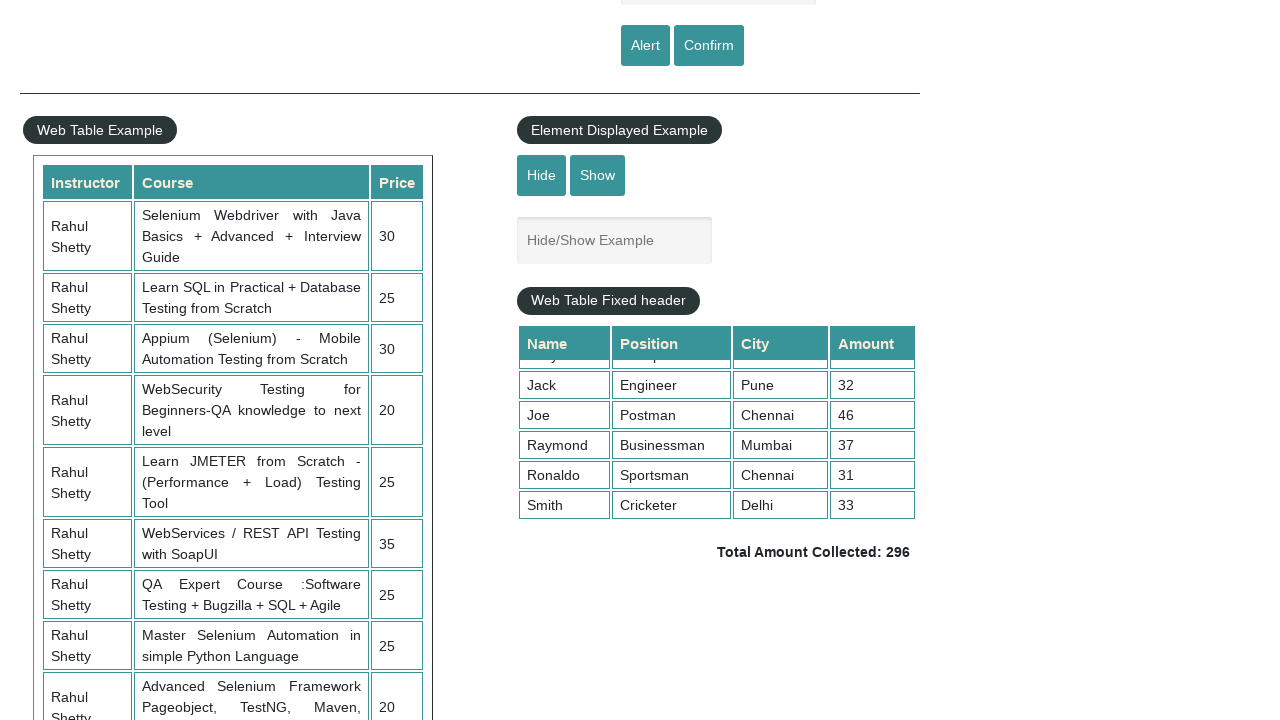